Tests dropdown functionality by validating default selection, selecting different options using multiple methods, and verifying the page heading

Starting URL: http://the-internet.herokuapp.com/dropdown

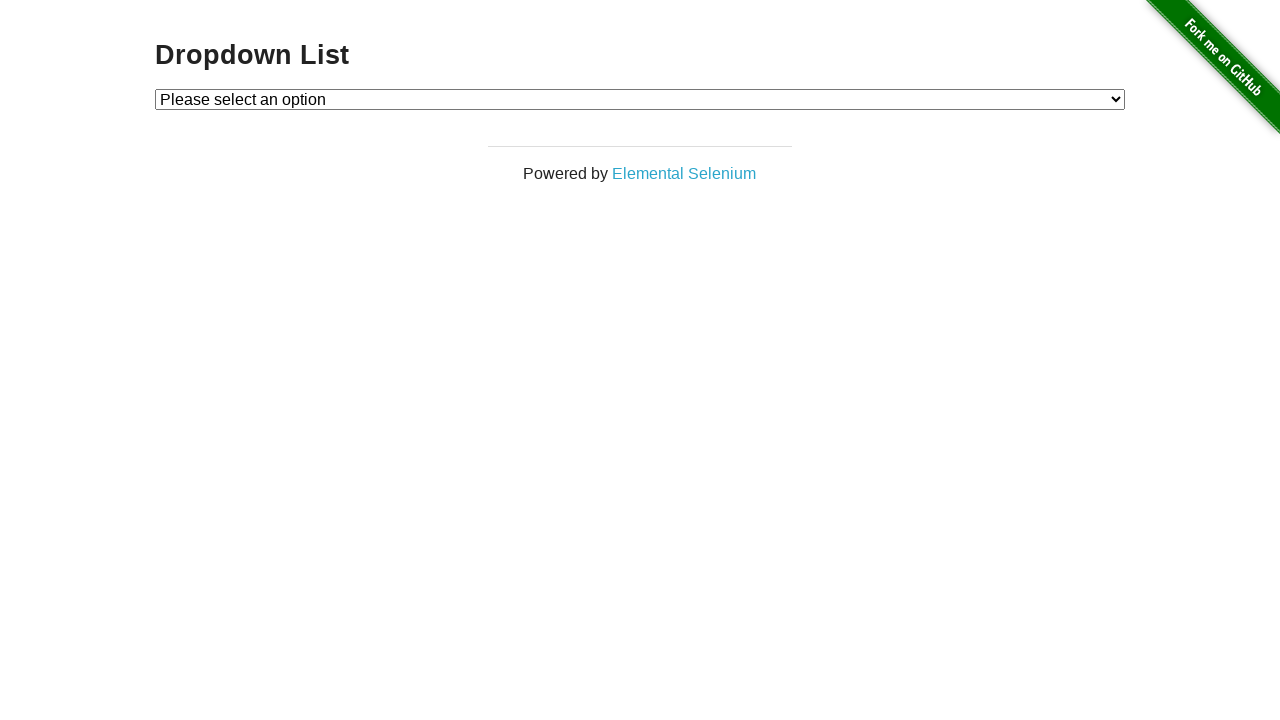

Located dropdown element
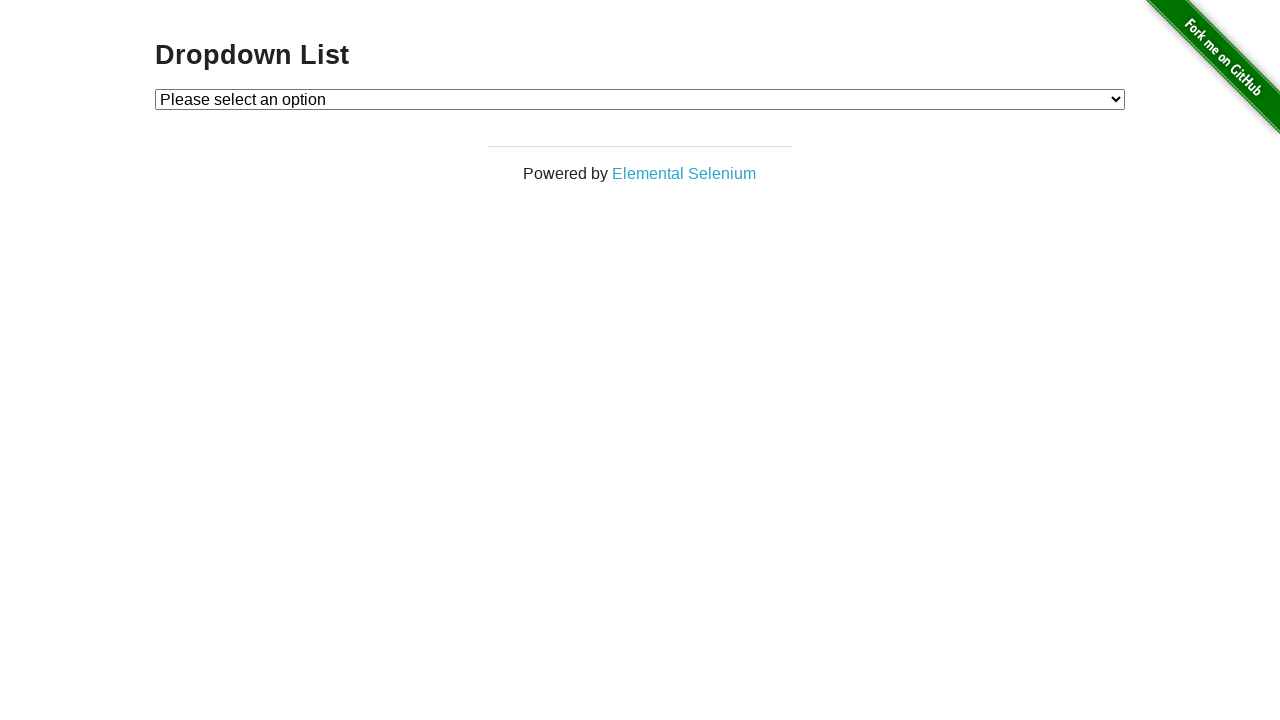

Validated default selection is 'Please select an option'
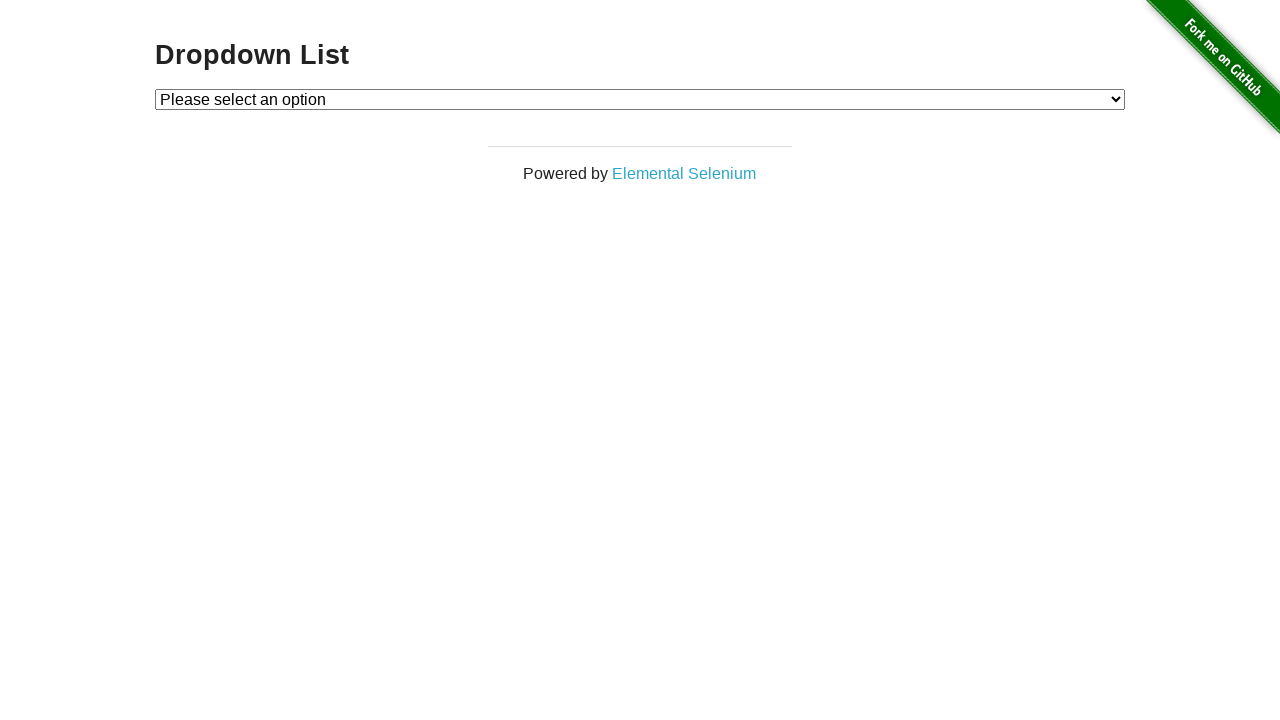

Selected Option 1 using index=1 on select#dropdown
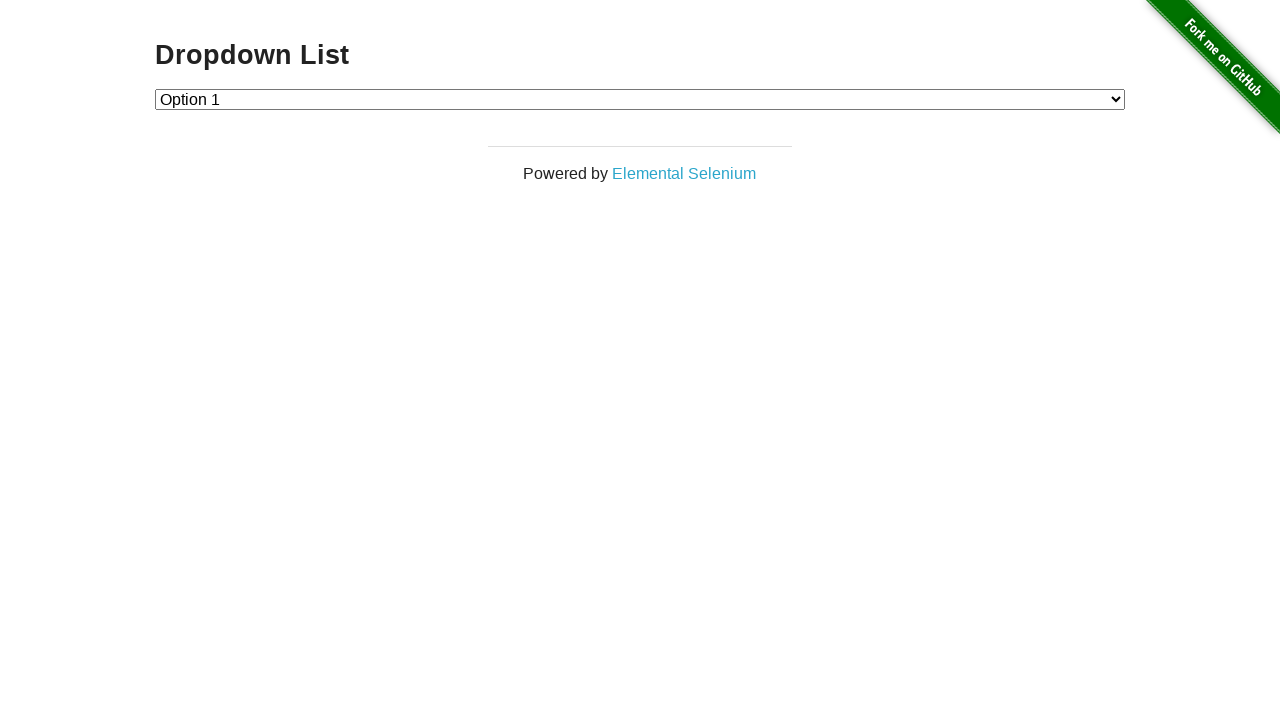

Validated Option 1 is selected after index selection
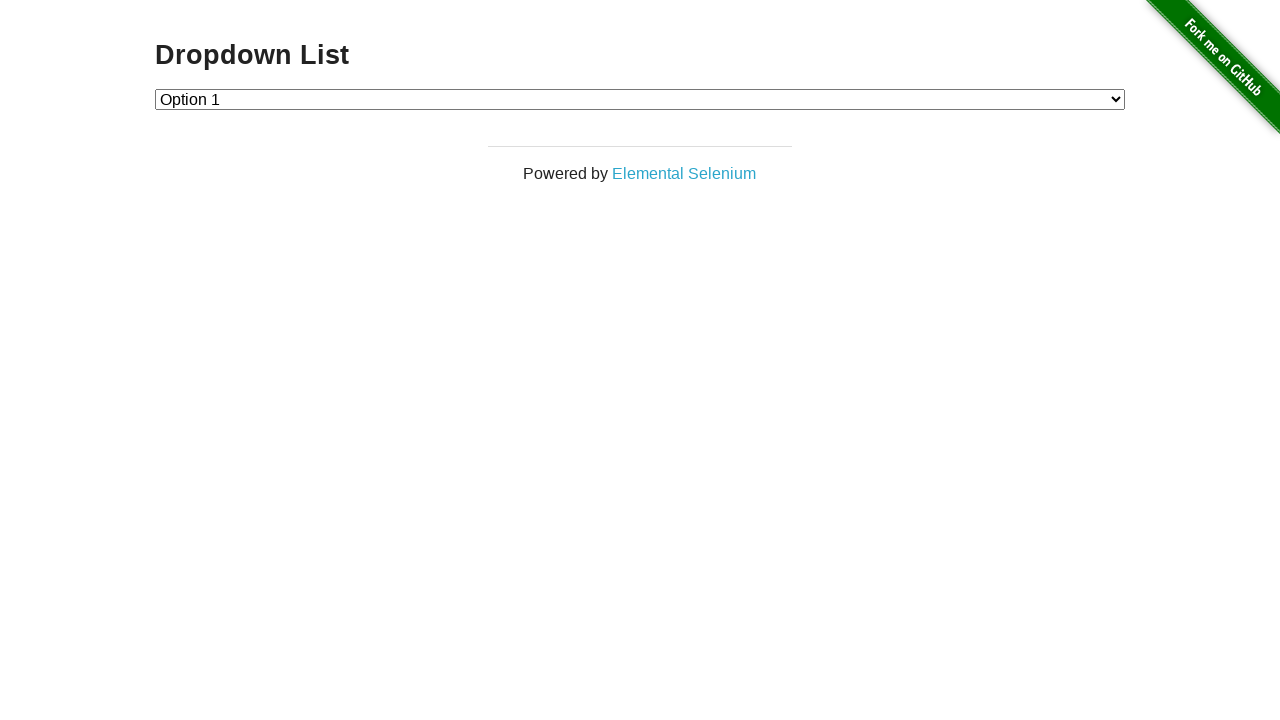

Selected Option 1 using value='1' on select#dropdown
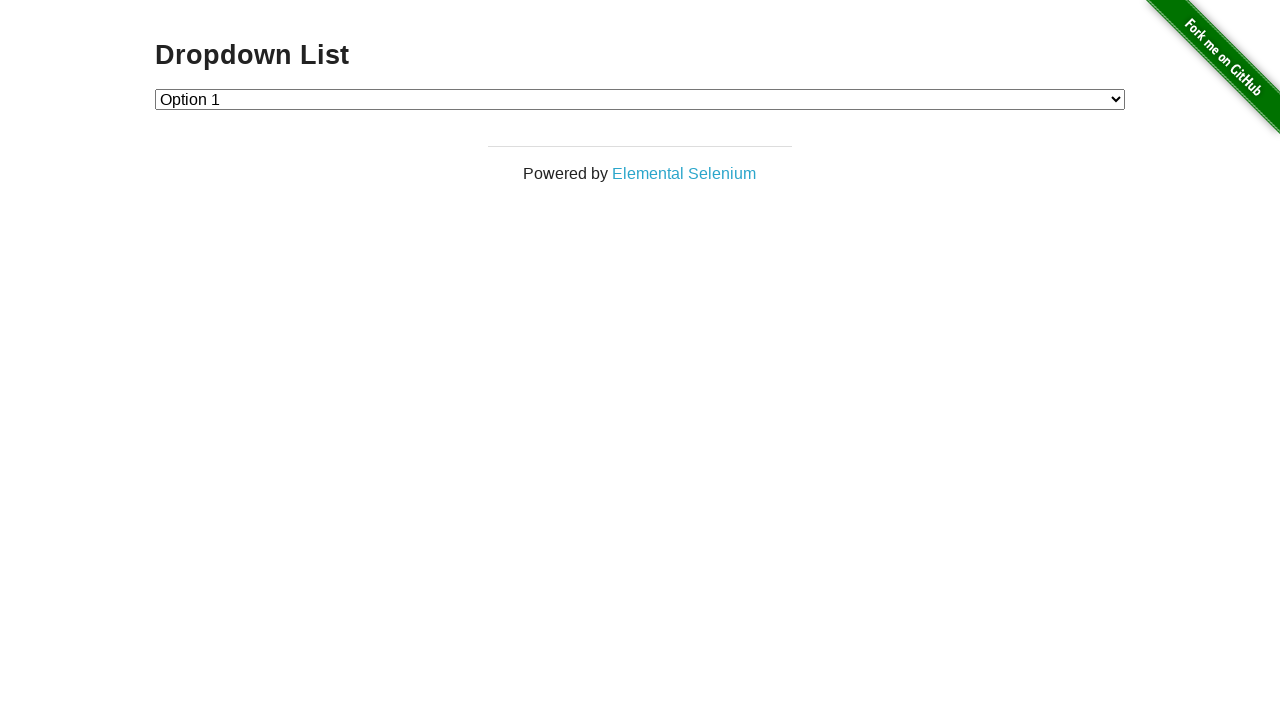

Validated Option 1 is selected after value selection
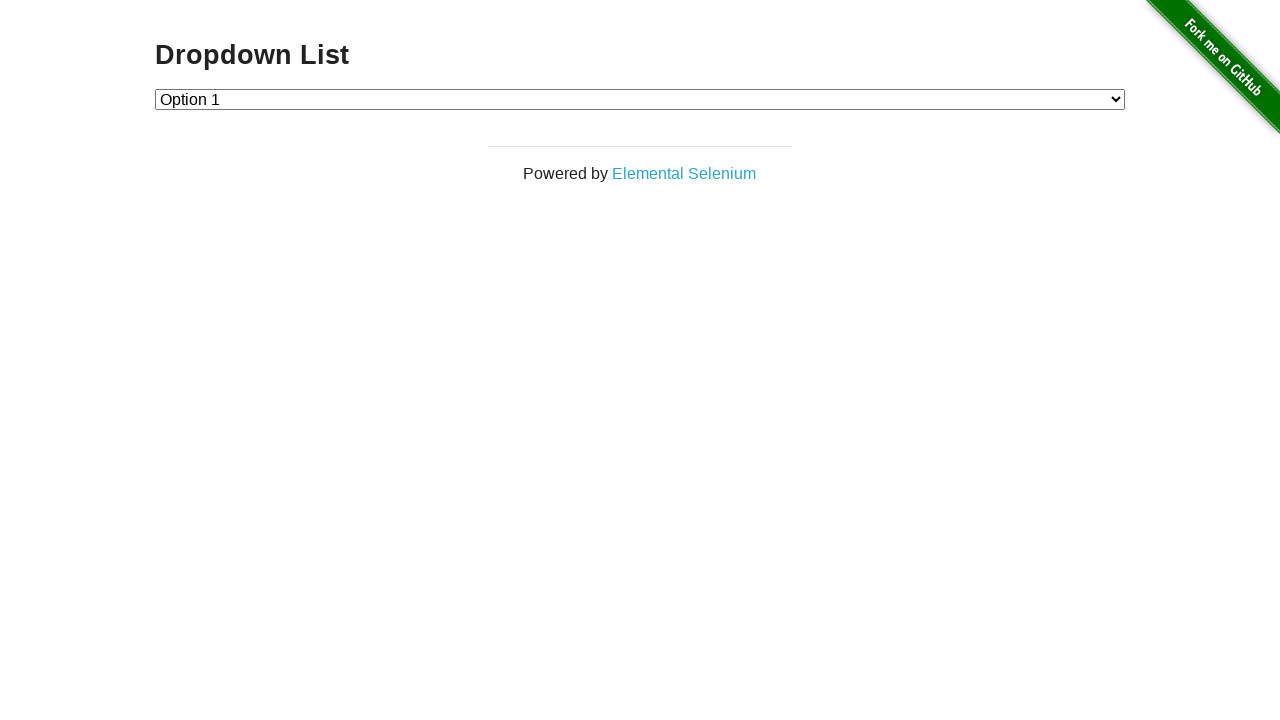

Selected Option 1 using label='Option 1' on select#dropdown
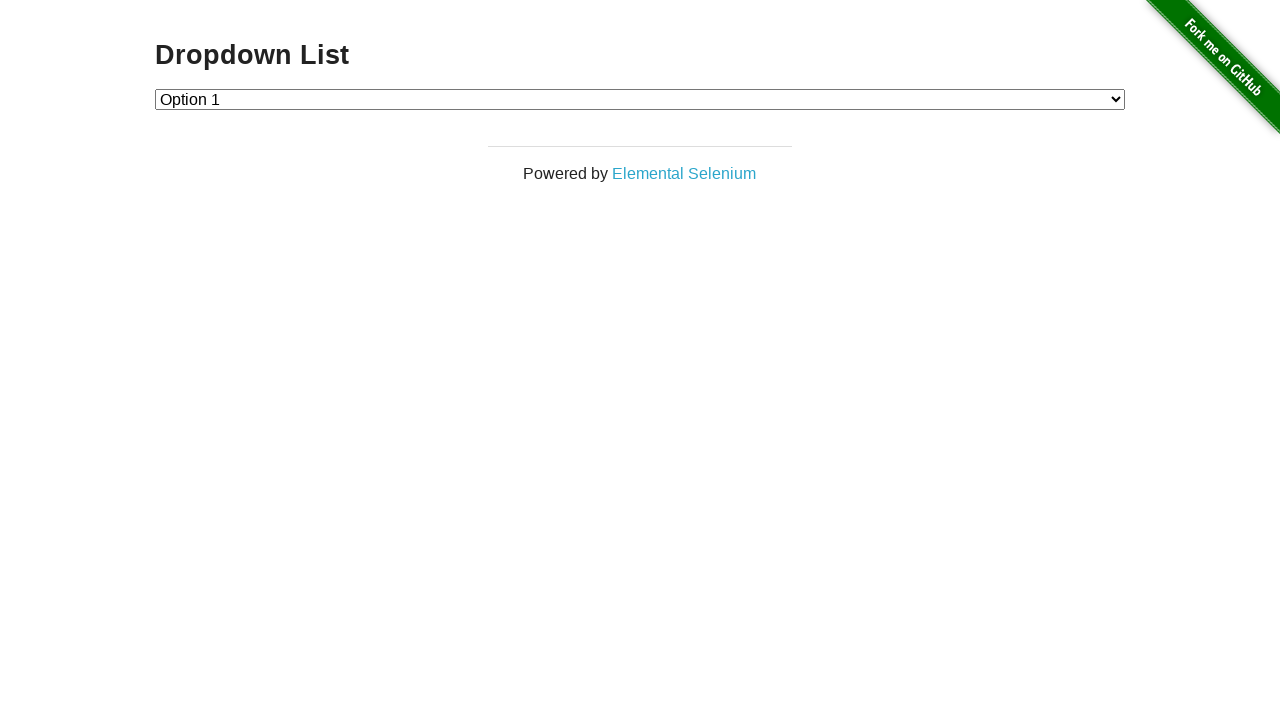

Validated Option 1 is selected after label selection
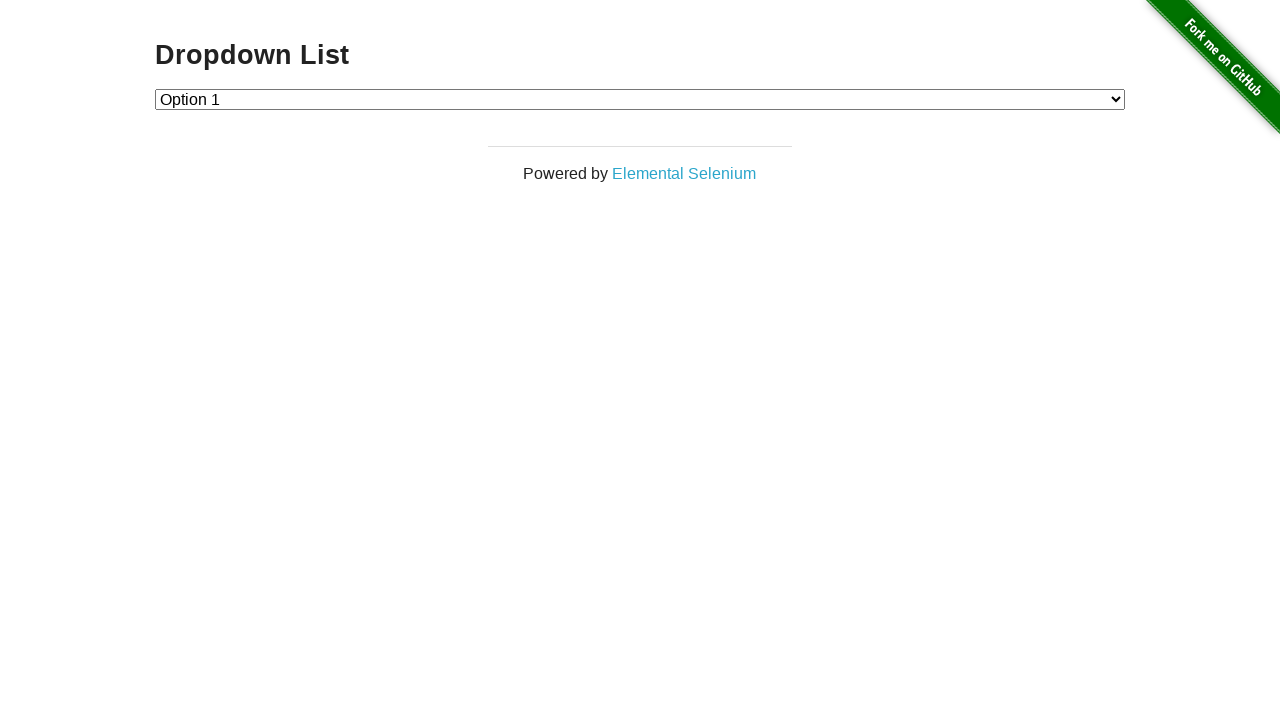

Selected Option 2 using index=2 on select#dropdown
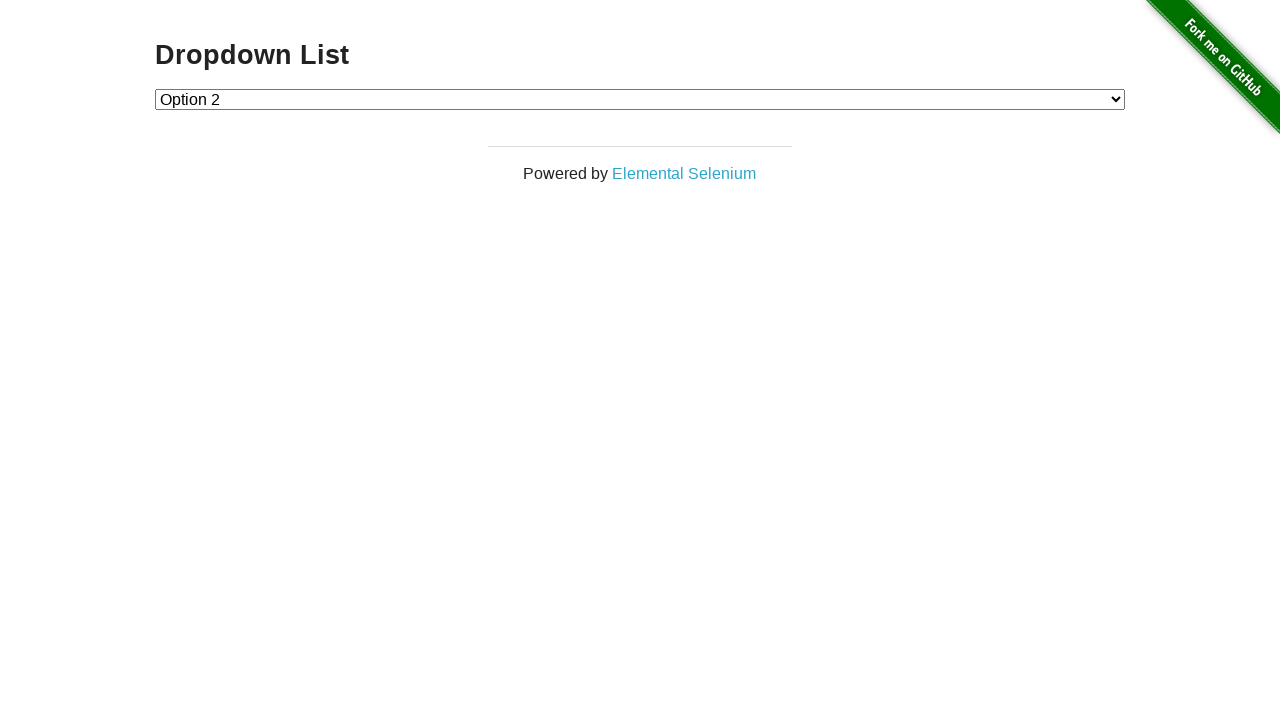

Validated Option 2 is selected after index selection
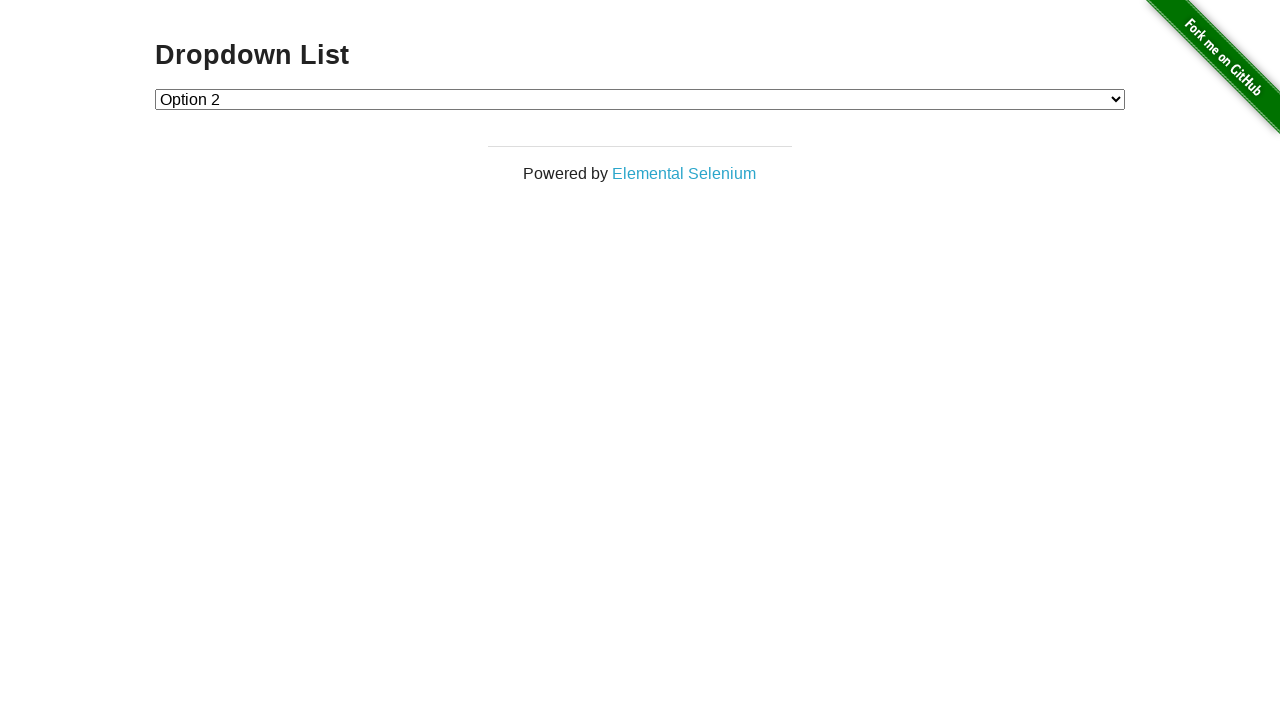

Selected Option 2 using value='2' on select#dropdown
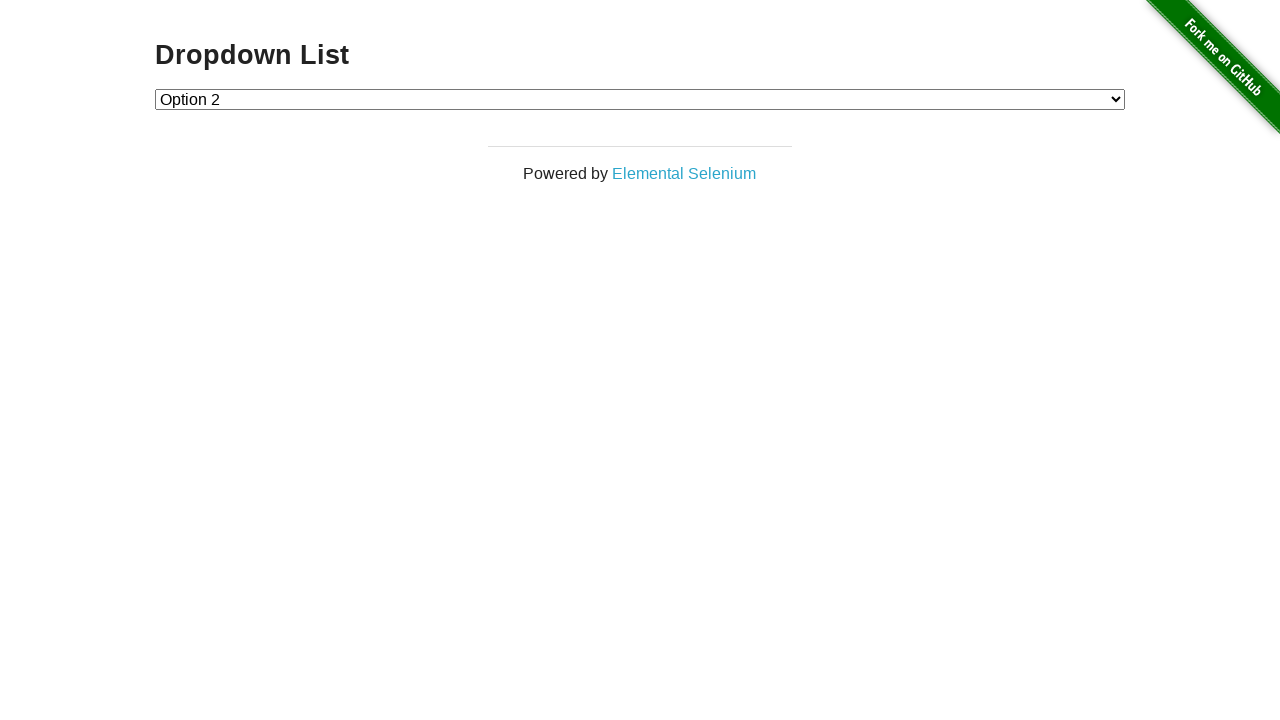

Validated Option 2 is selected after value selection
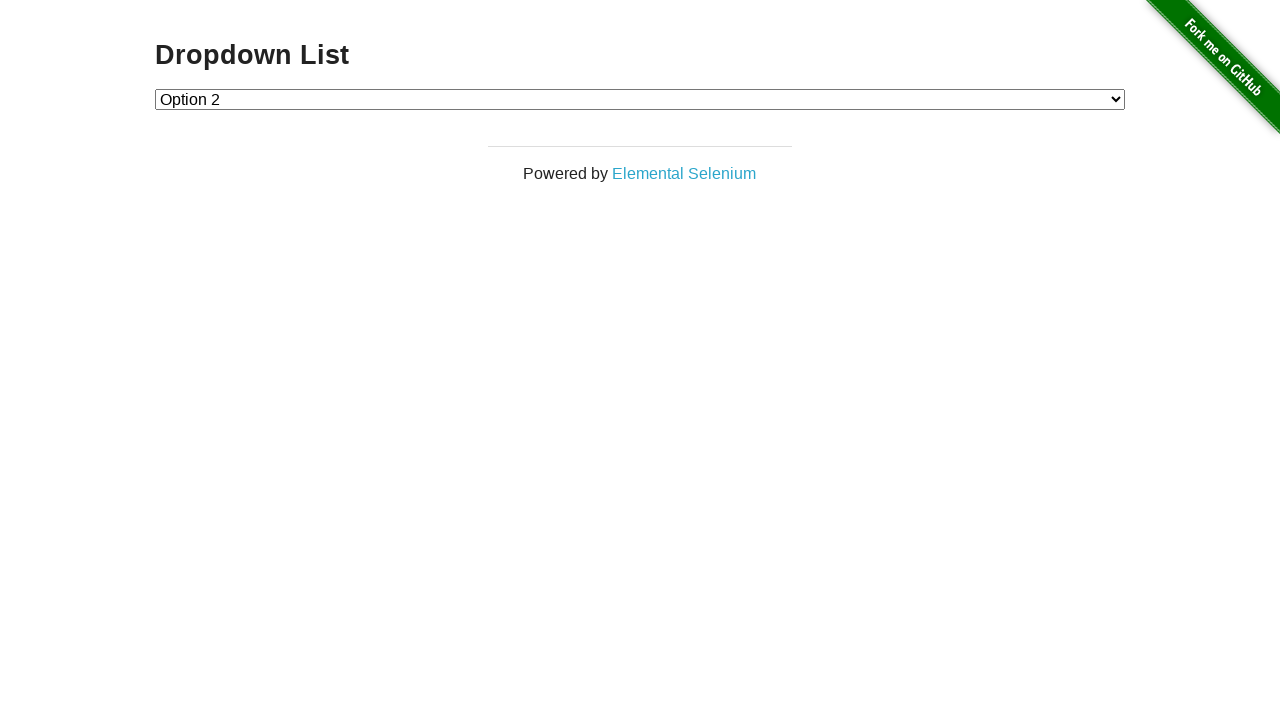

Selected Option 2 using label='Option 2' on select#dropdown
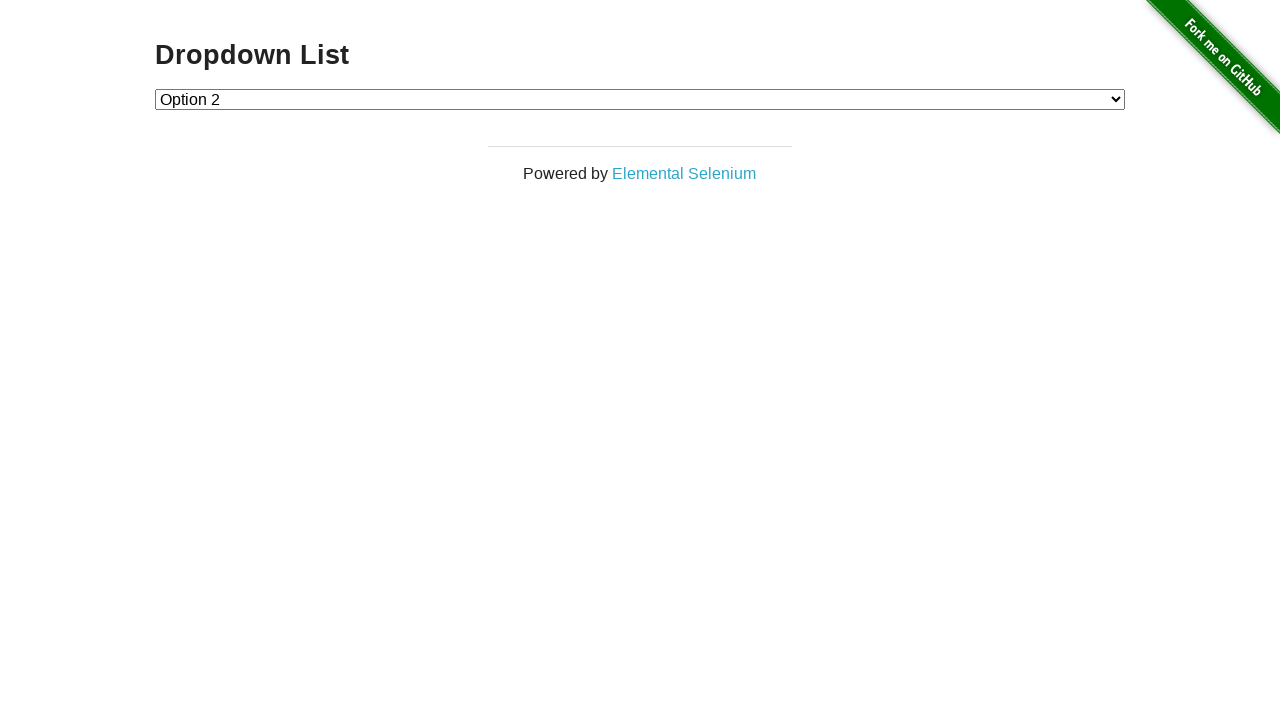

Validated Option 2 is selected after label selection
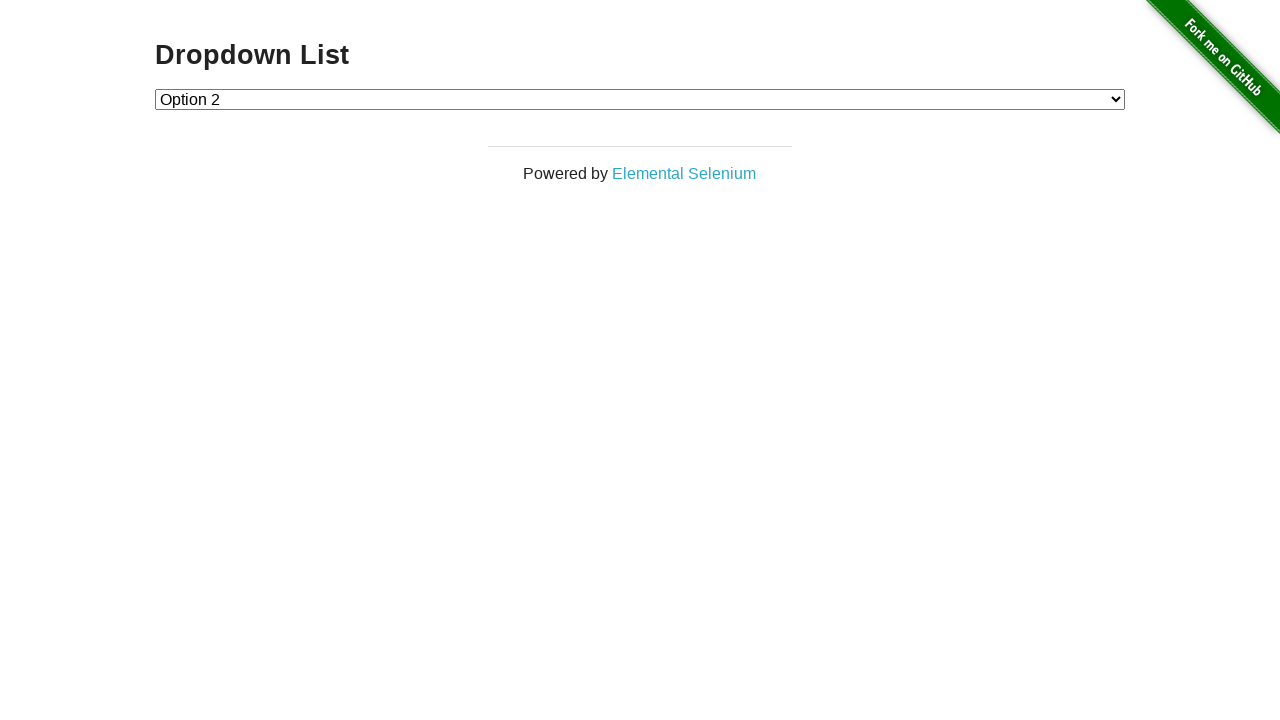

Located page heading element
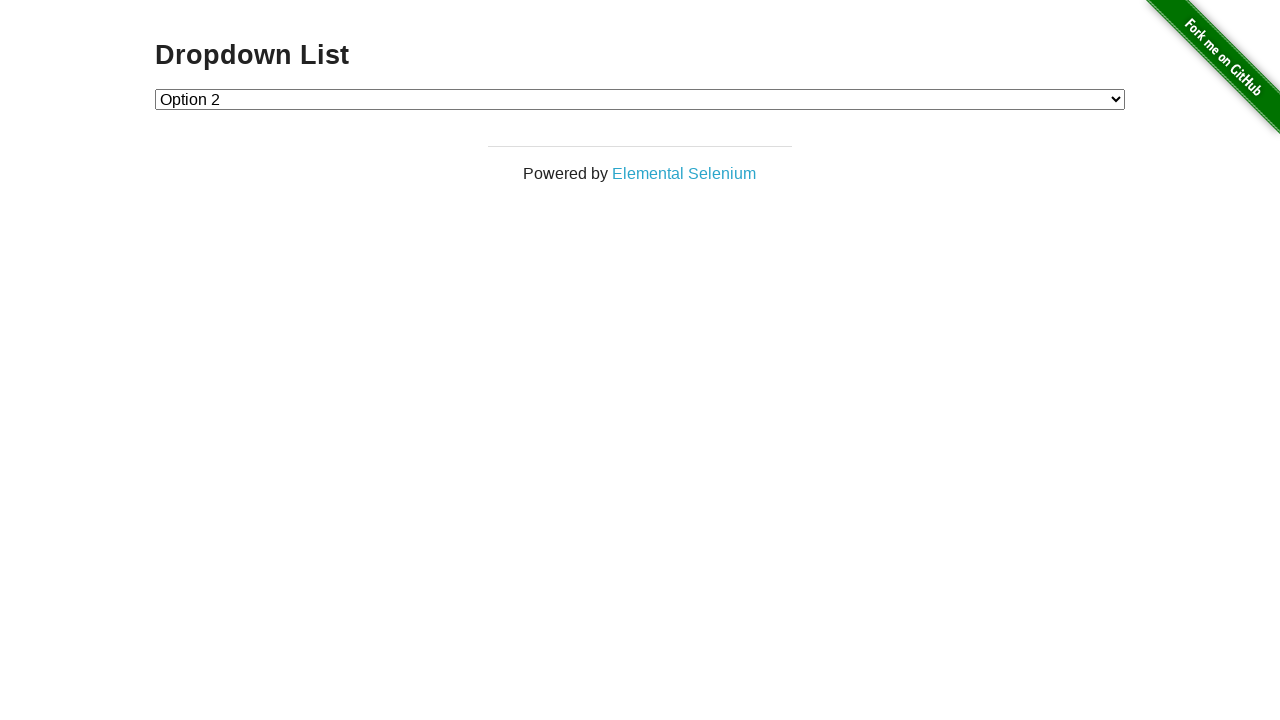

Validated page heading is 'Dropdown List'
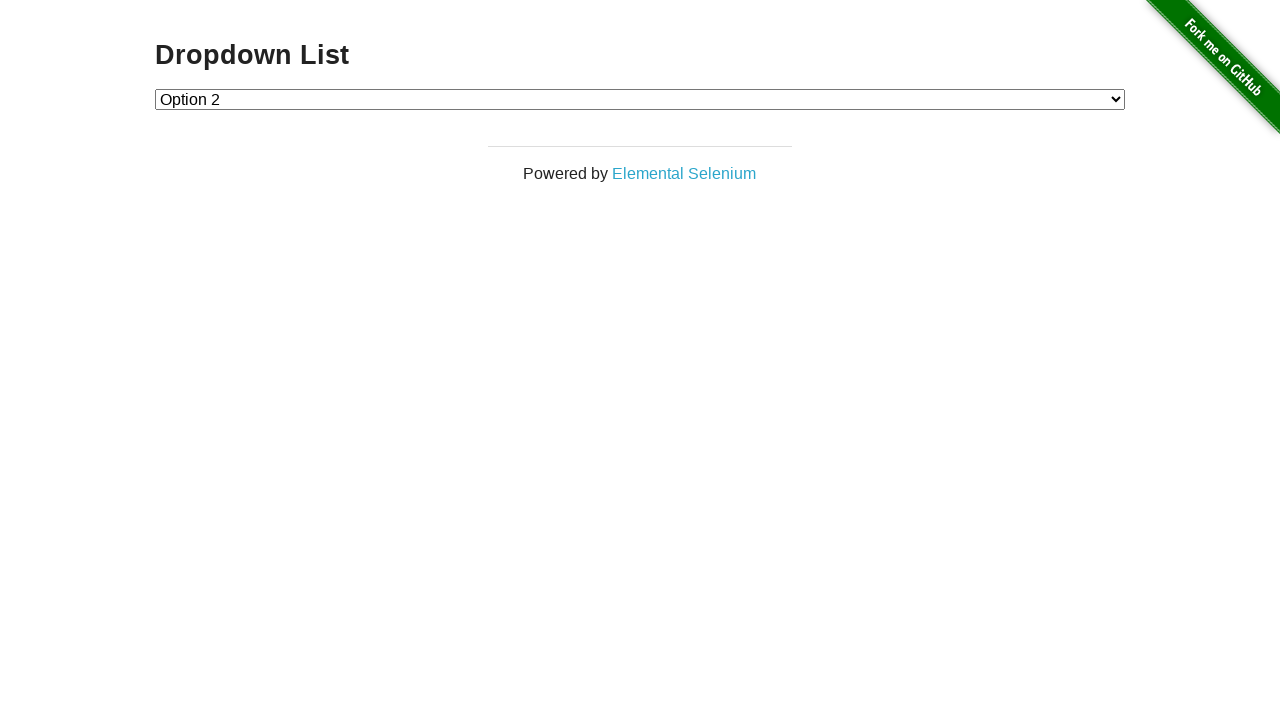

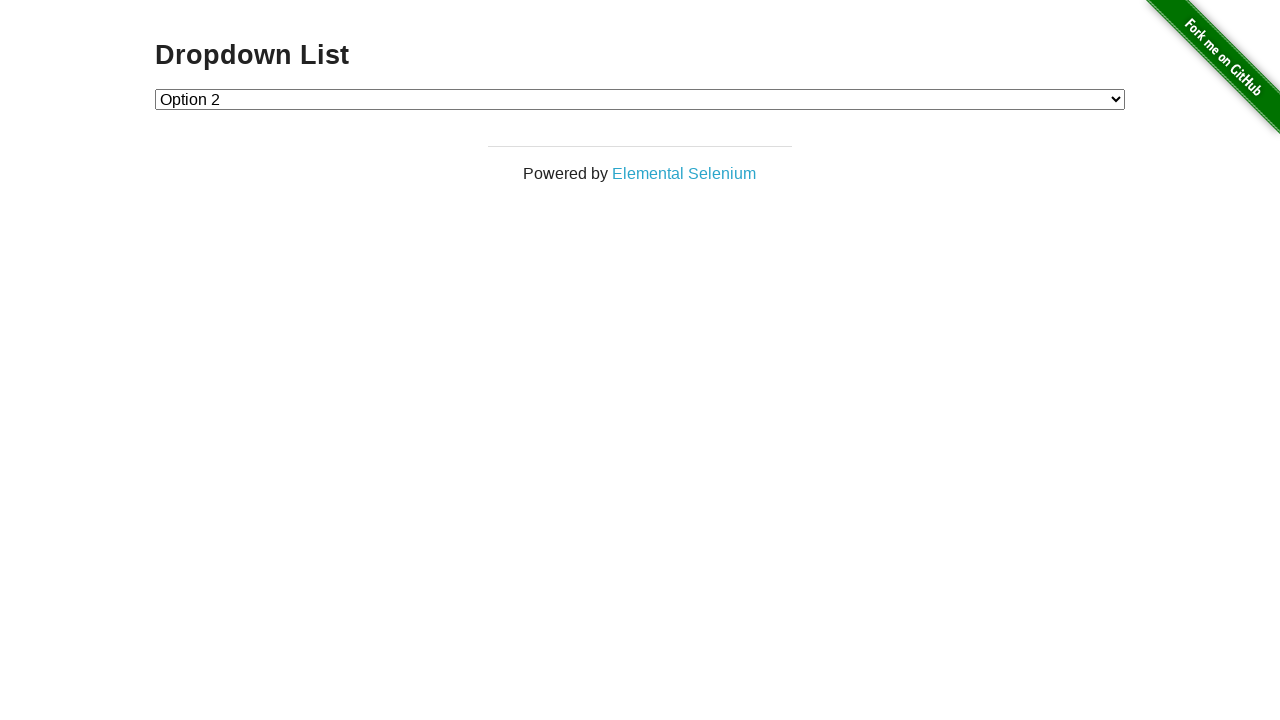